Tests mouse hover functionality on the Blogs menu tab to reveal dropdown options and verify they are displayed

Starting URL: https://omayo.blogspot.com/

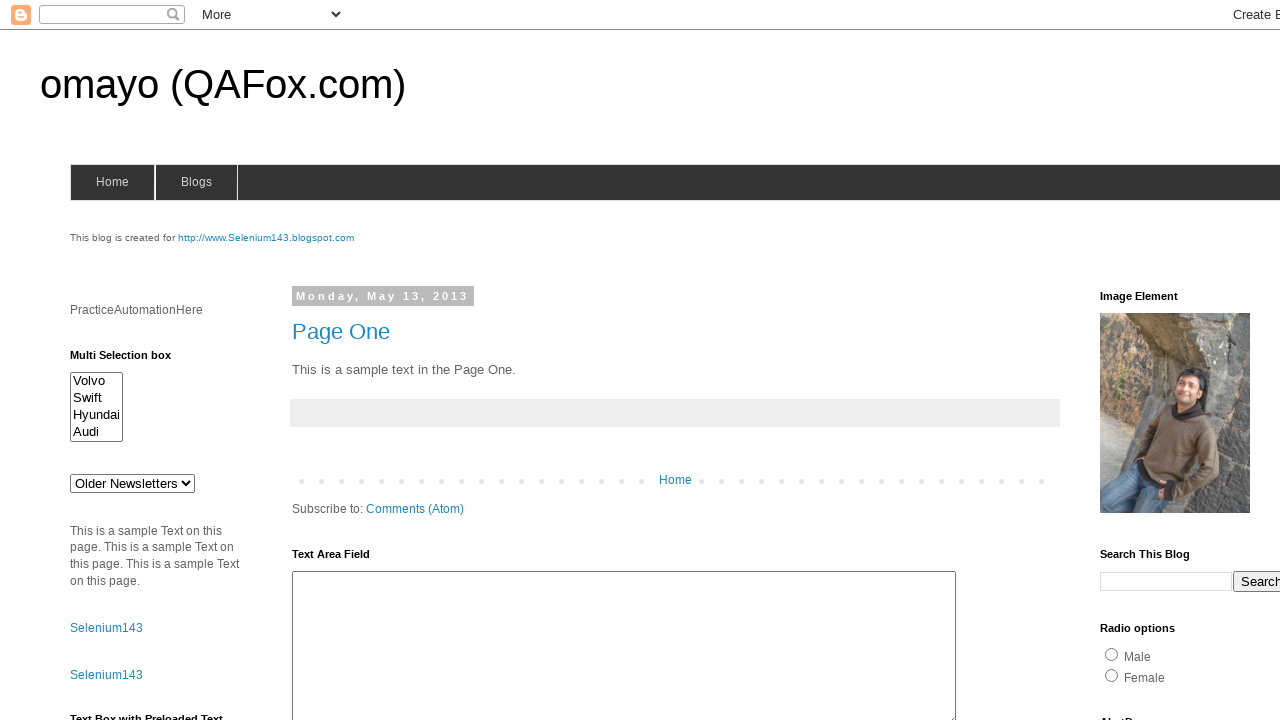

Hovered over Blogs tab to reveal dropdown menu at (196, 182) on xpath=//span[.='Blogs']
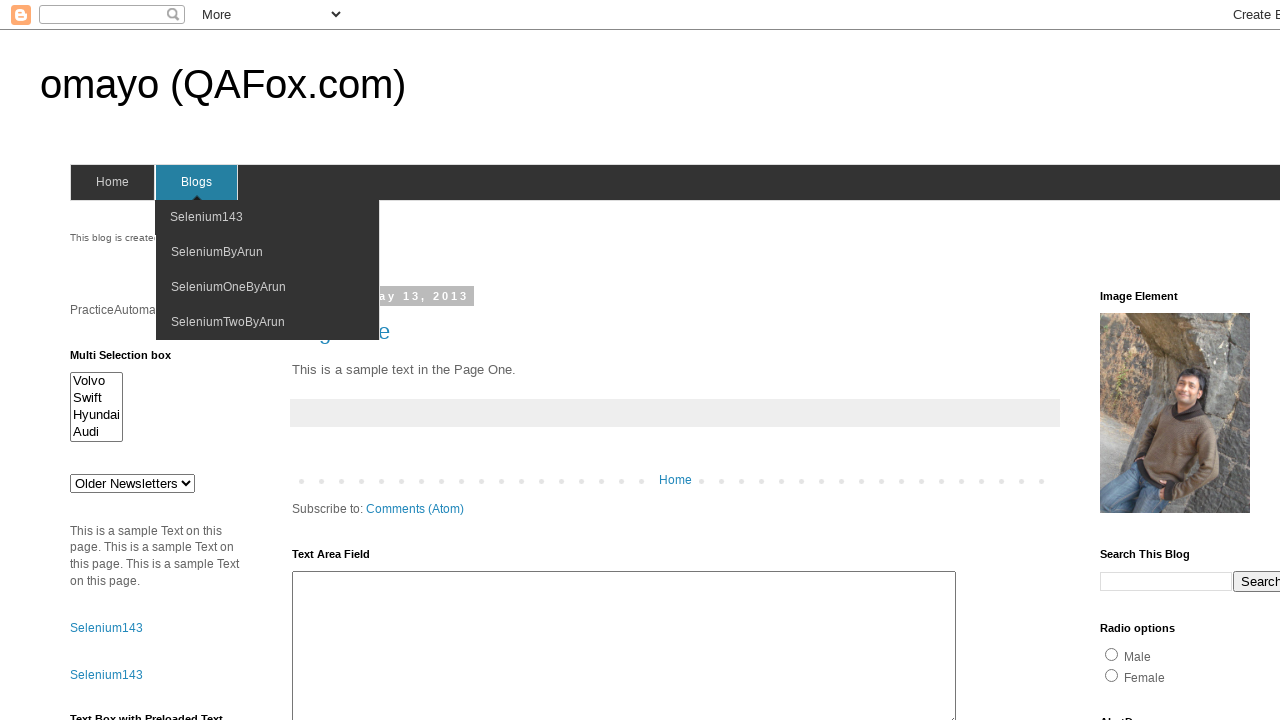

Waited 1 second for dropdown to appear
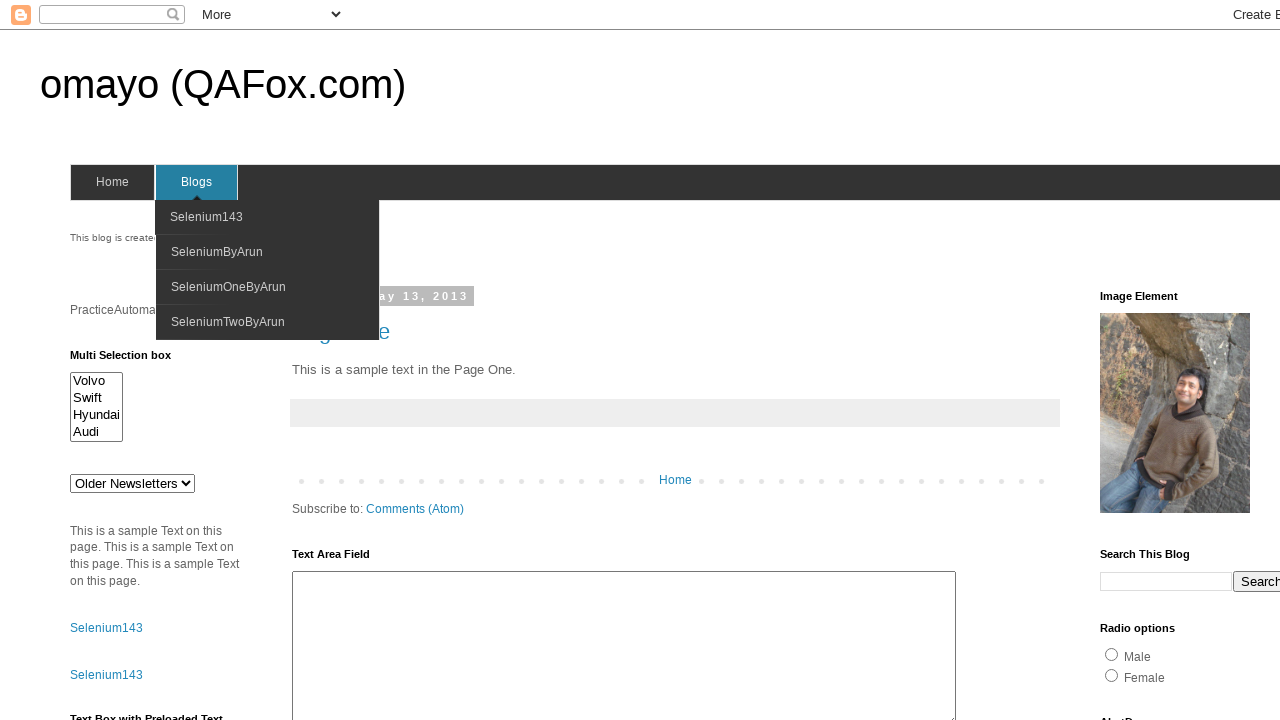

Located dropdown menu options
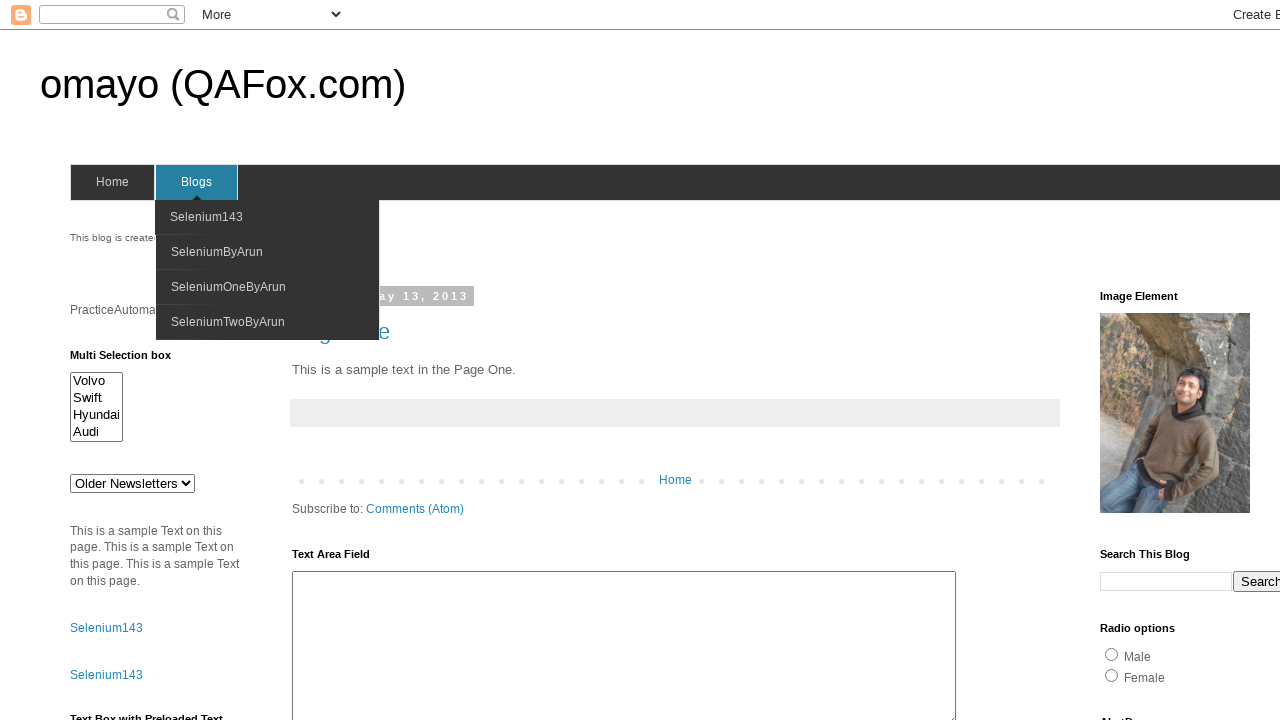

First dropdown option became visible
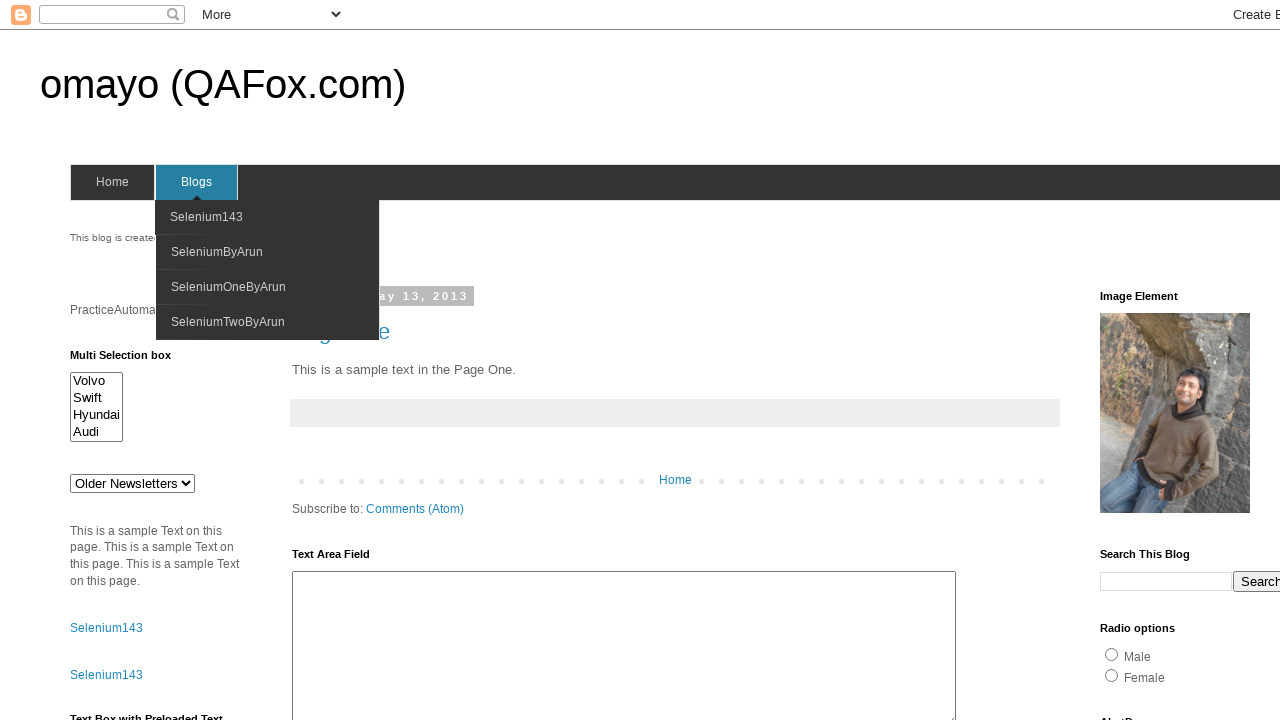

Number of dropdown options: 4
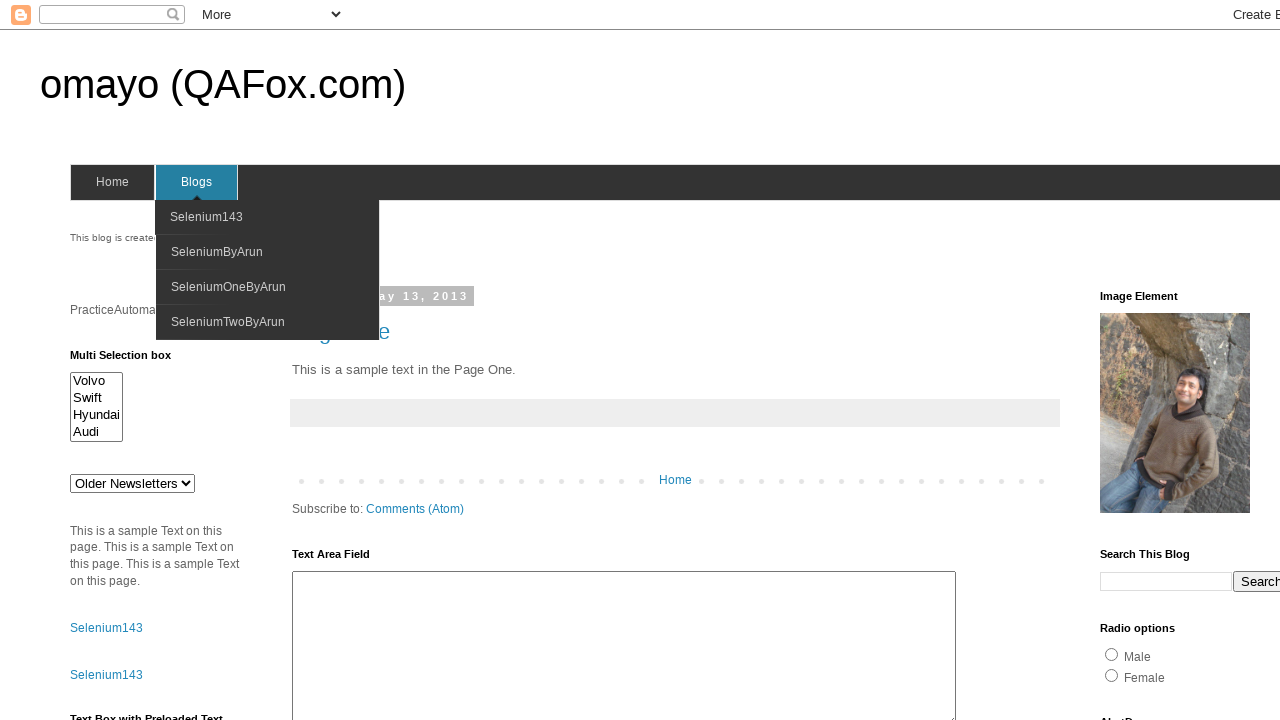

Option 1: Selenium143
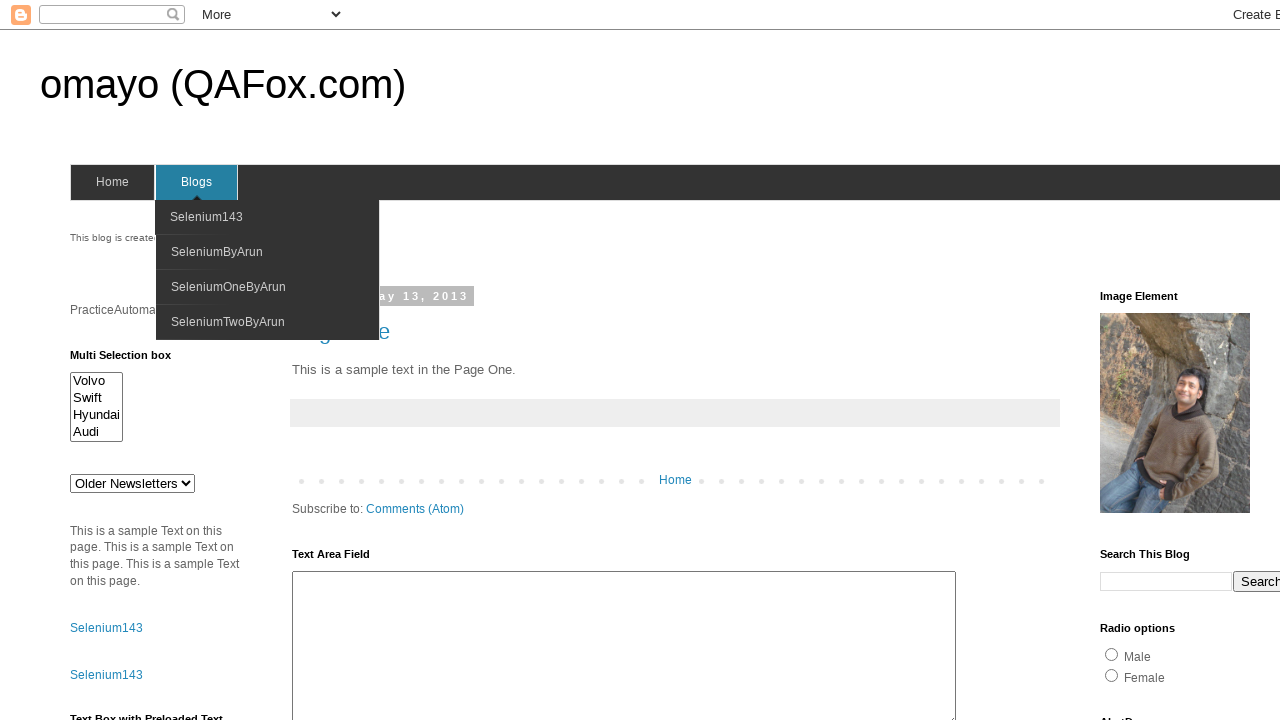

Option 2: SeleniumByArun
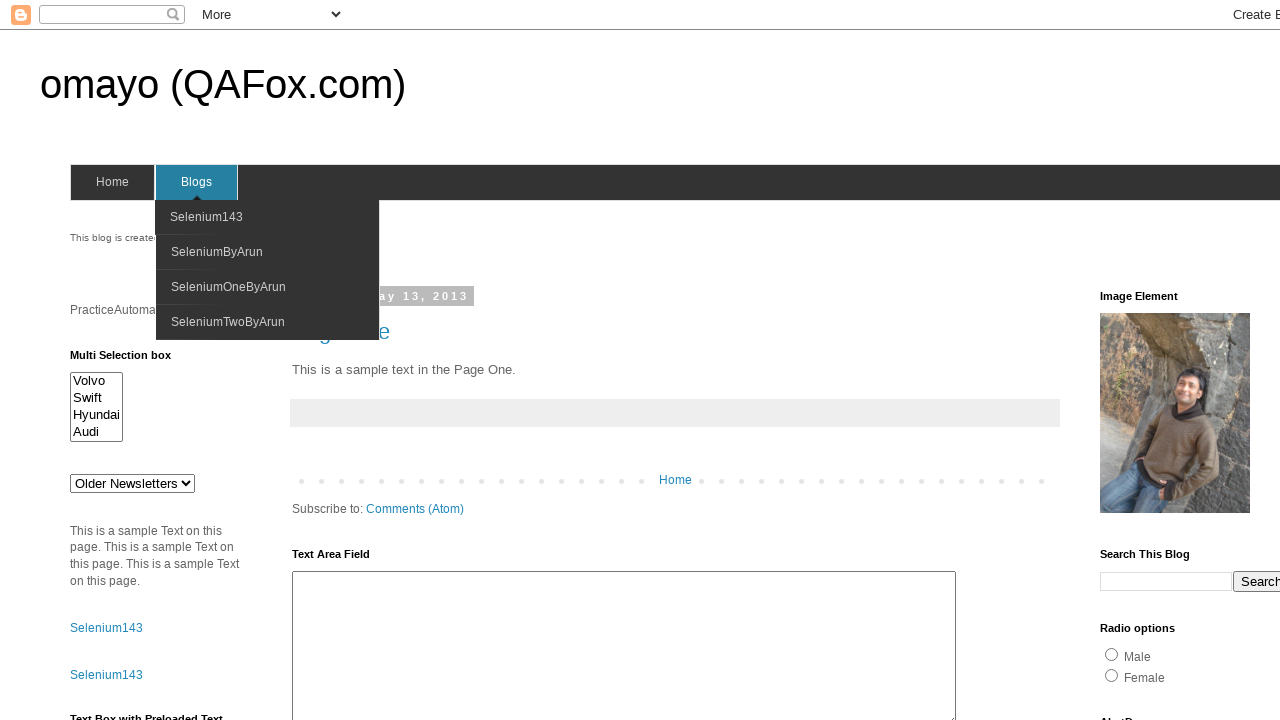

Option 3: SeleniumOneByArun
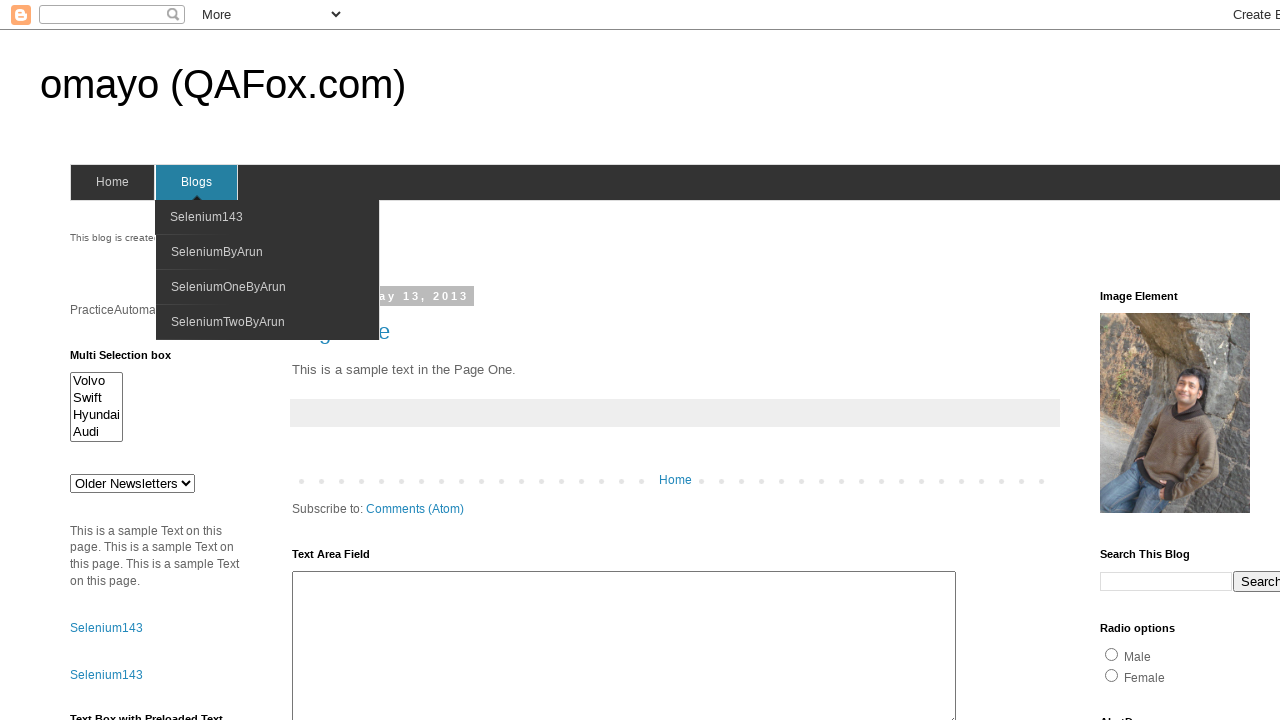

Option 4: SeleniumTwoByArun

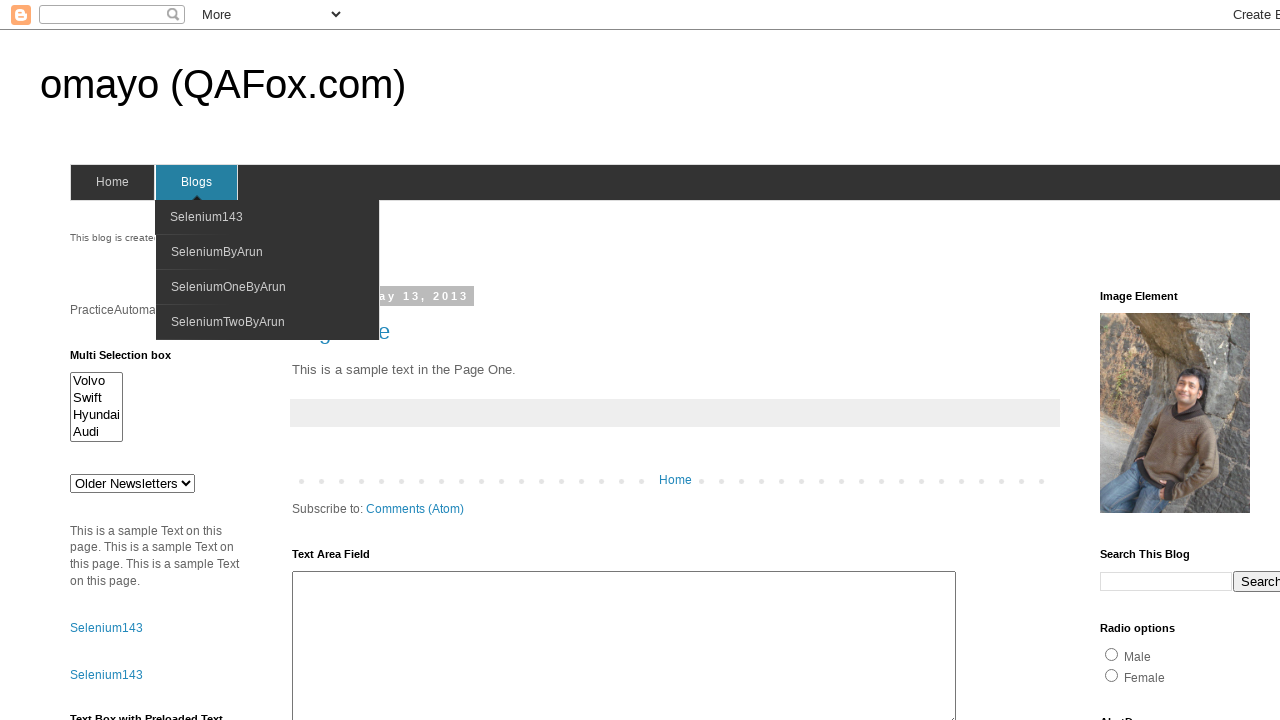

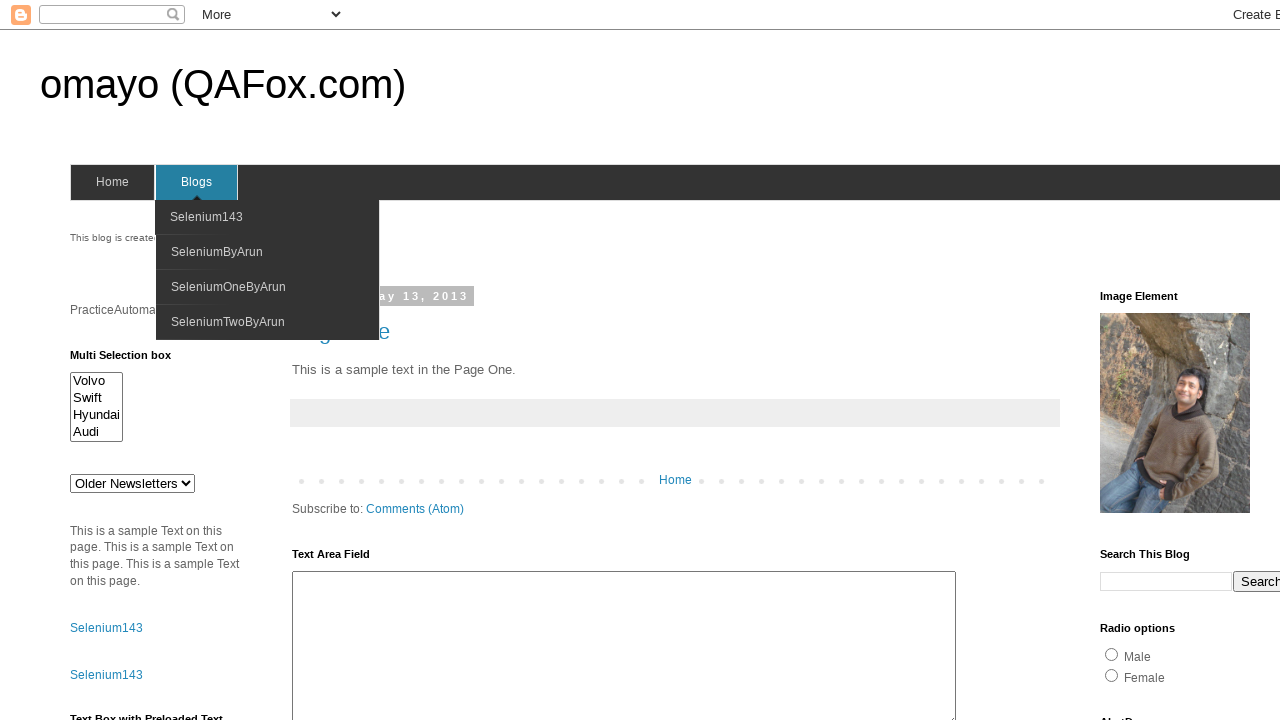